Tests form submission without first name field to verify validation behavior.

Starting URL: https://demoqa.com/automation-practice-form

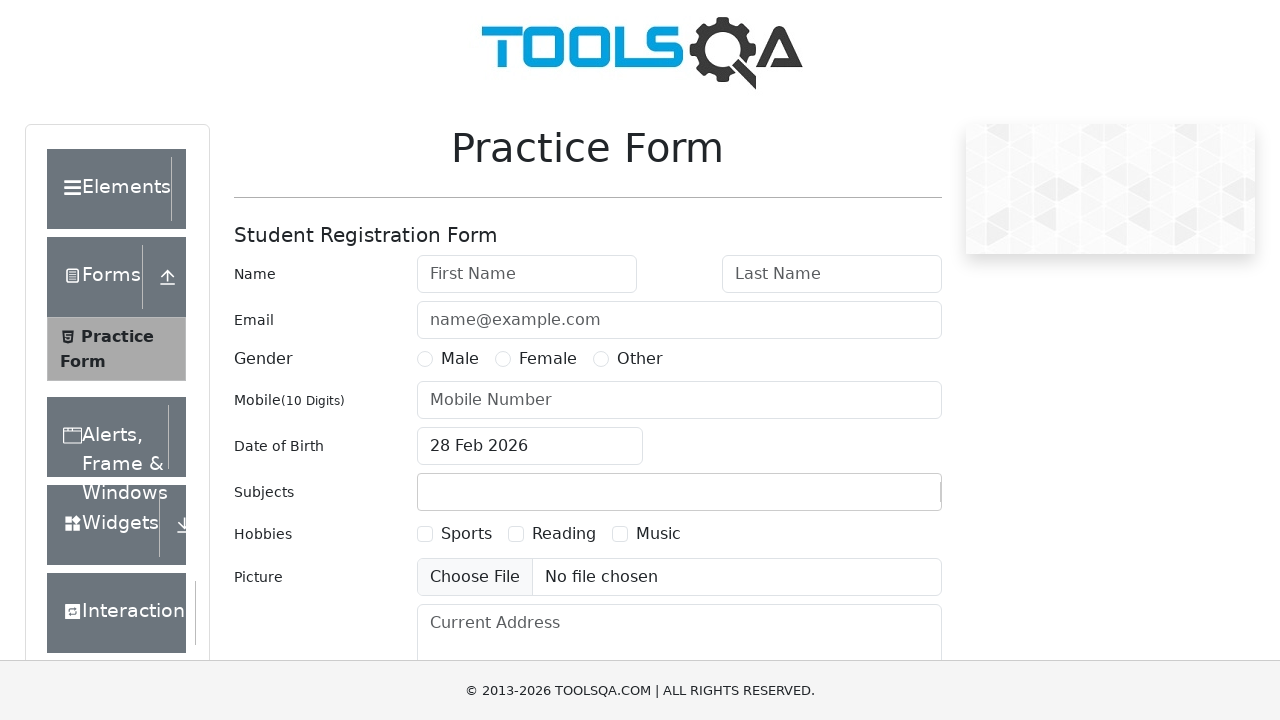

Filled last name field with 'Hasan' on #lastName
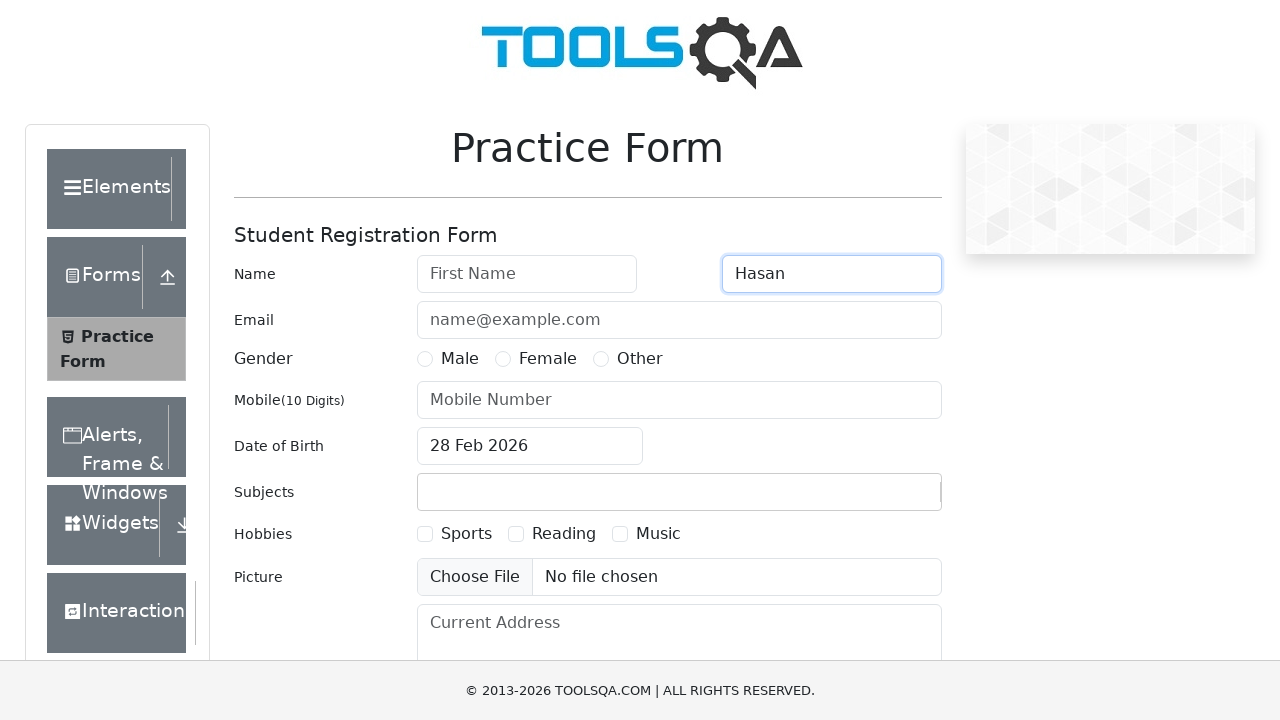

Filled email field with 'iftekharhasan@gmail.com' on #userEmail
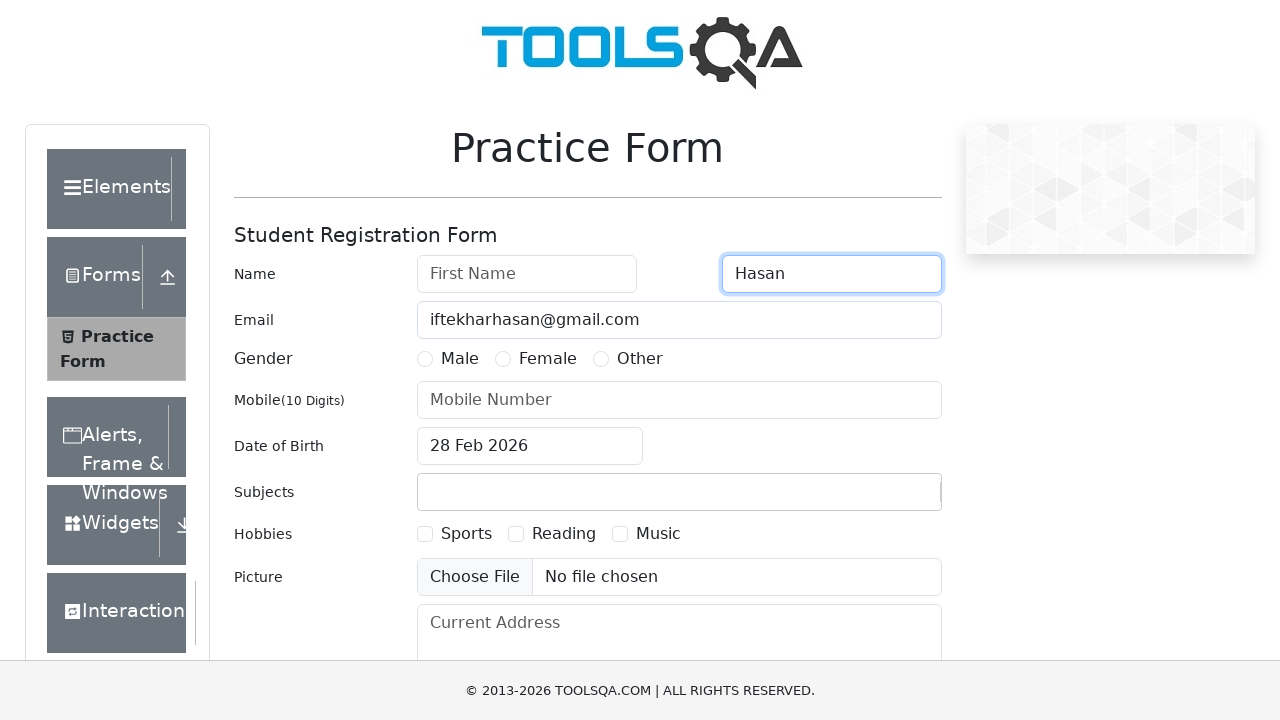

Selected Male gender radio button at (460, 359) on label[for='gender-radio-1']
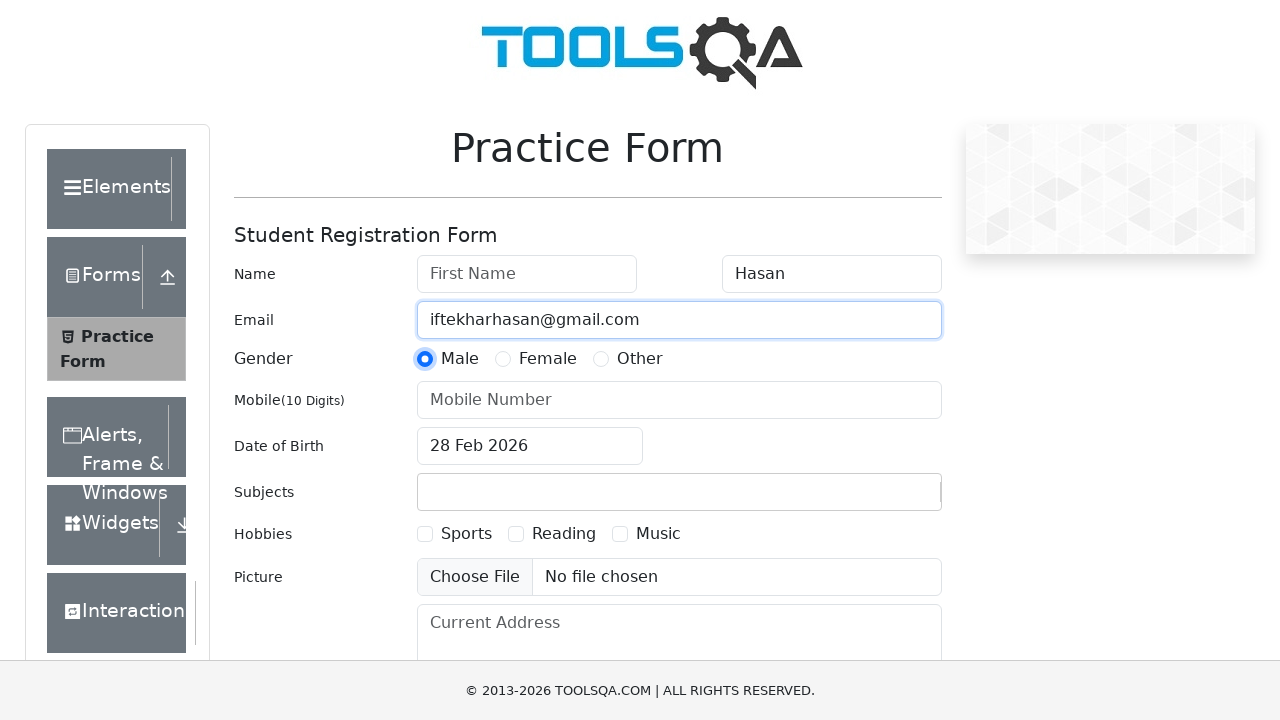

Filled mobile number field with '1812794985' on #userNumber
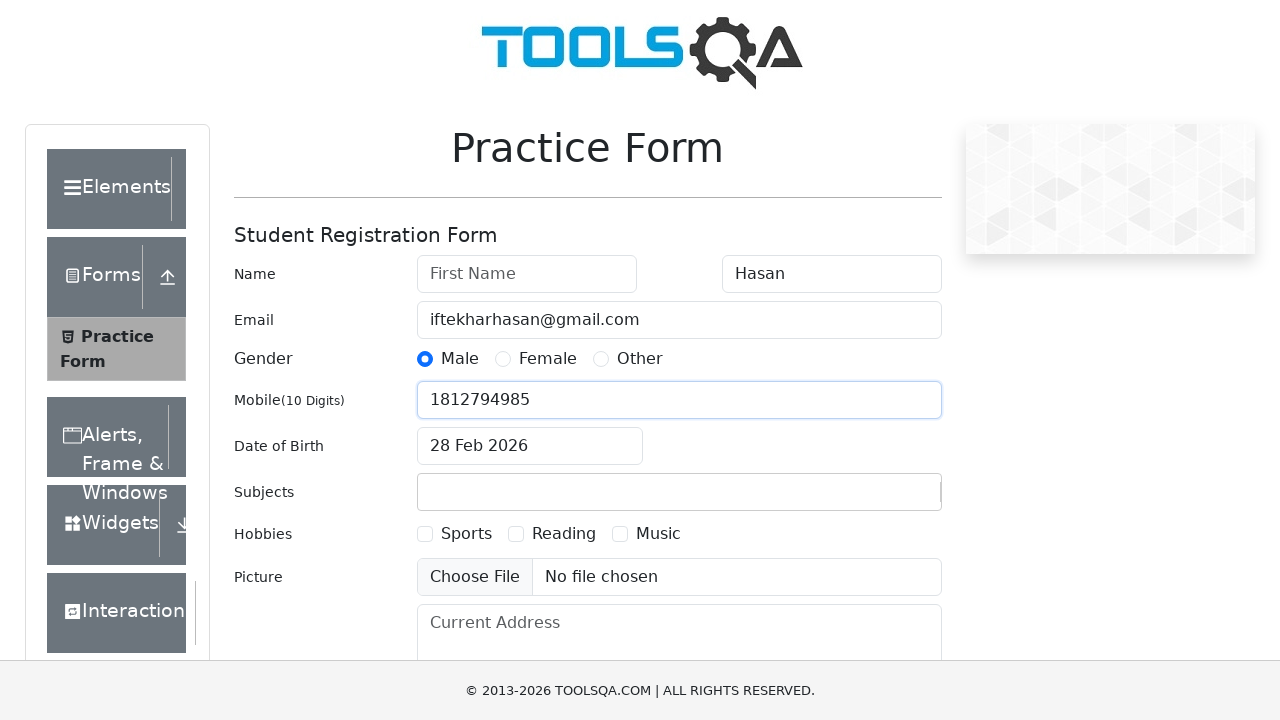

Clicked date of birth input field at (530, 446) on #dateOfBirthInput
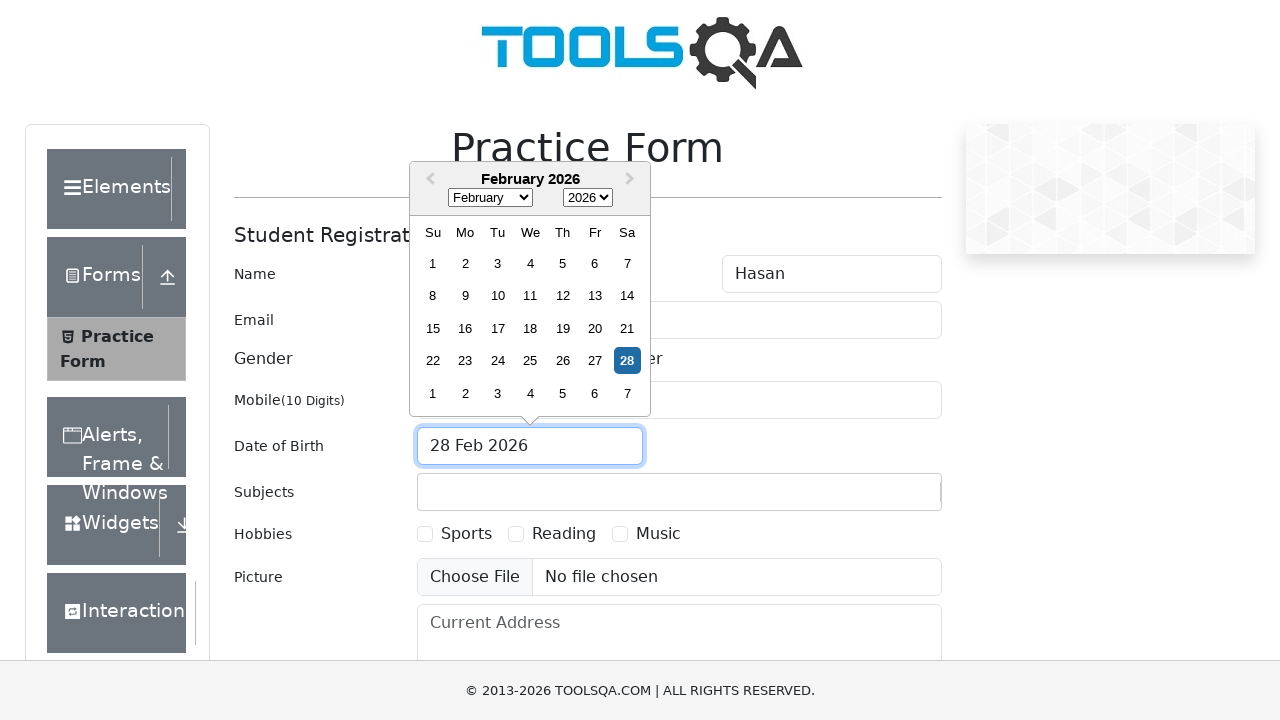

Selected all text in date field
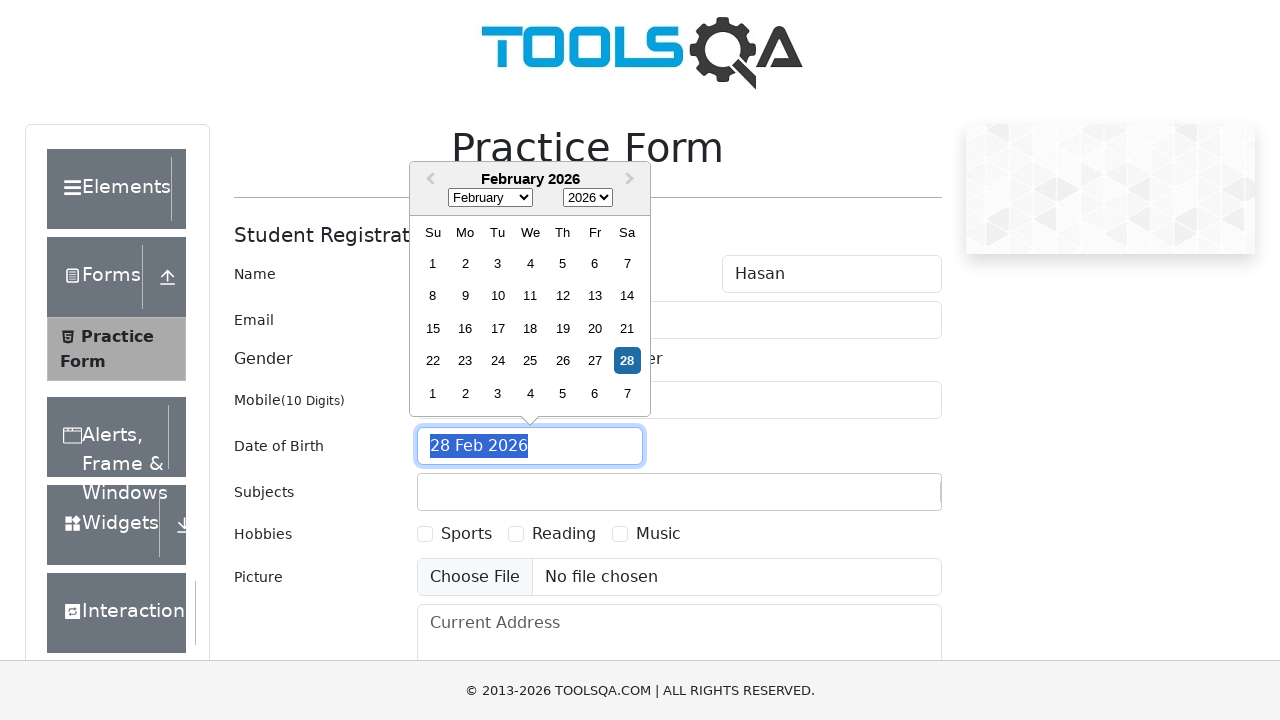

Typed date of birth '28 Jun 1997'
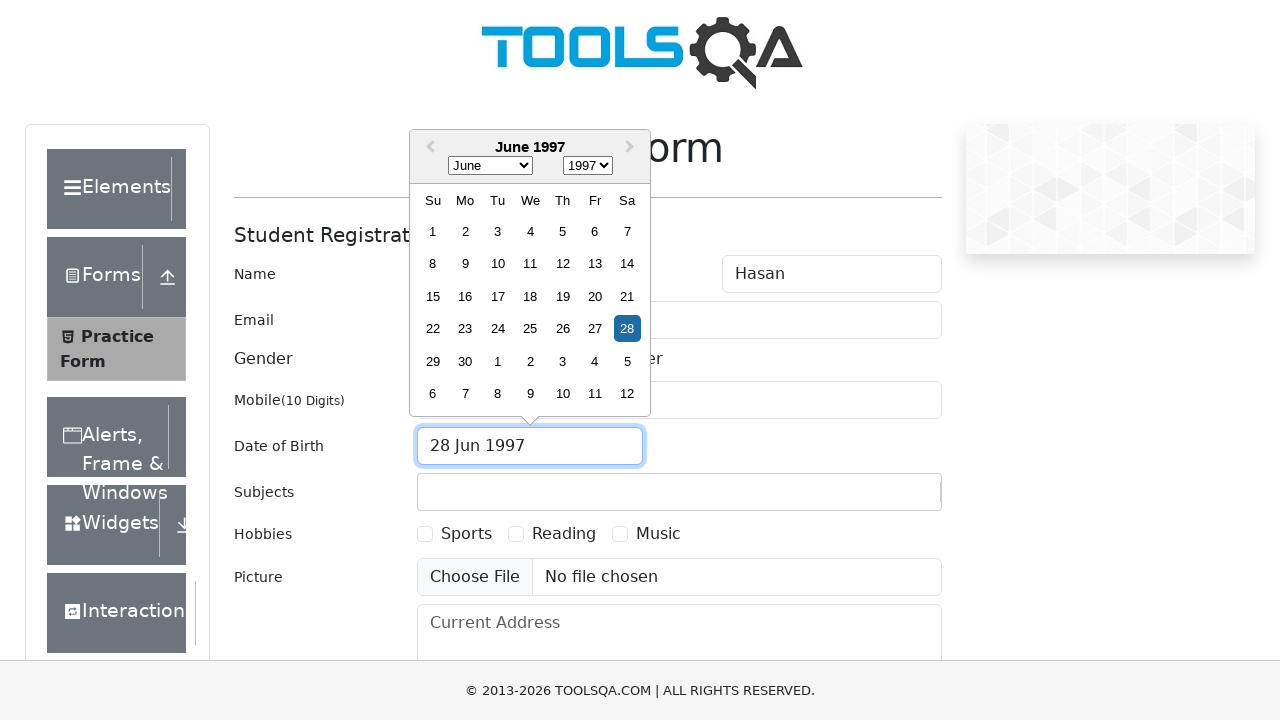

Pressed Enter to confirm date of birth
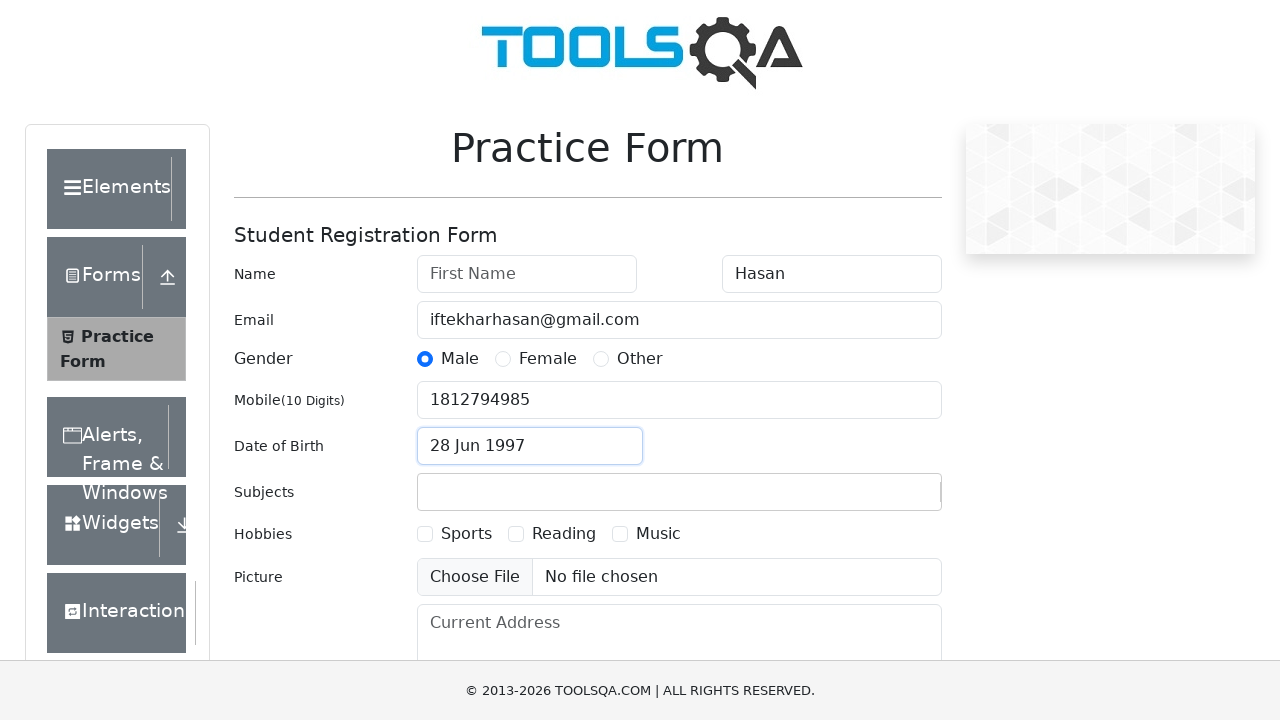

Filled subjects input with 'English' on #subjectsInput
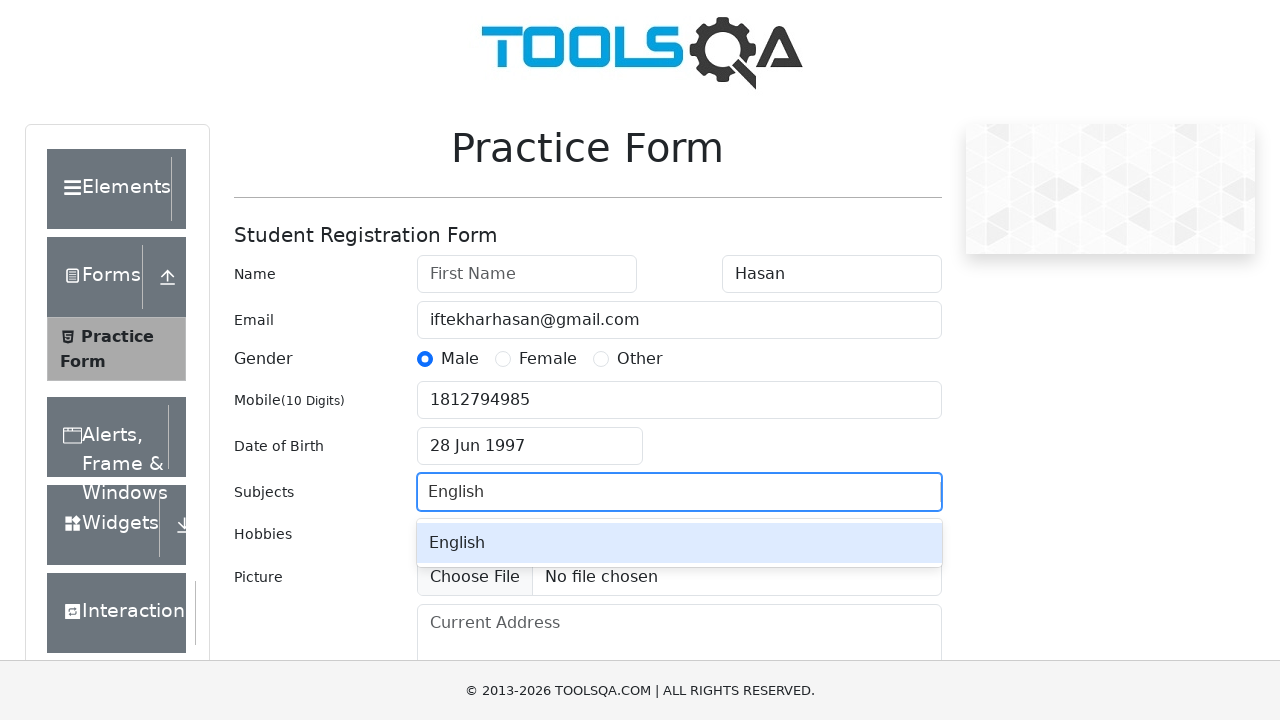

Pressed Enter to select English subject
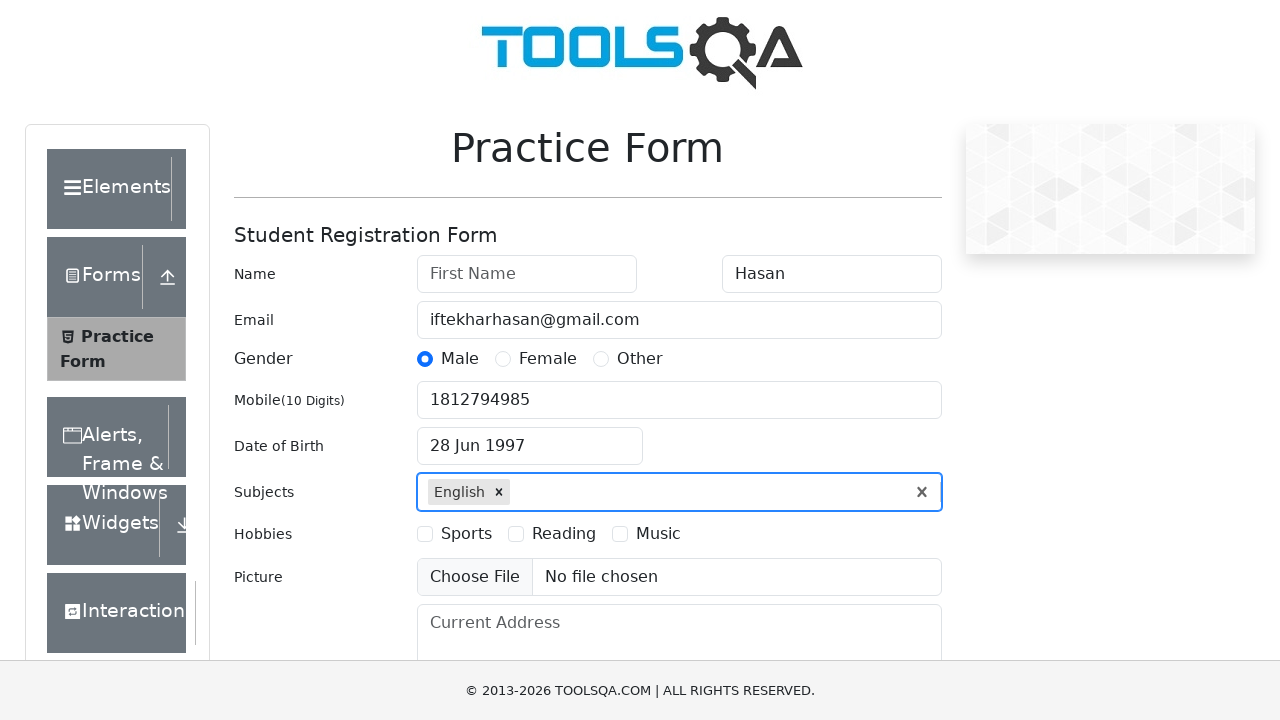

Filled subjects input with 'Maths' on #subjectsInput
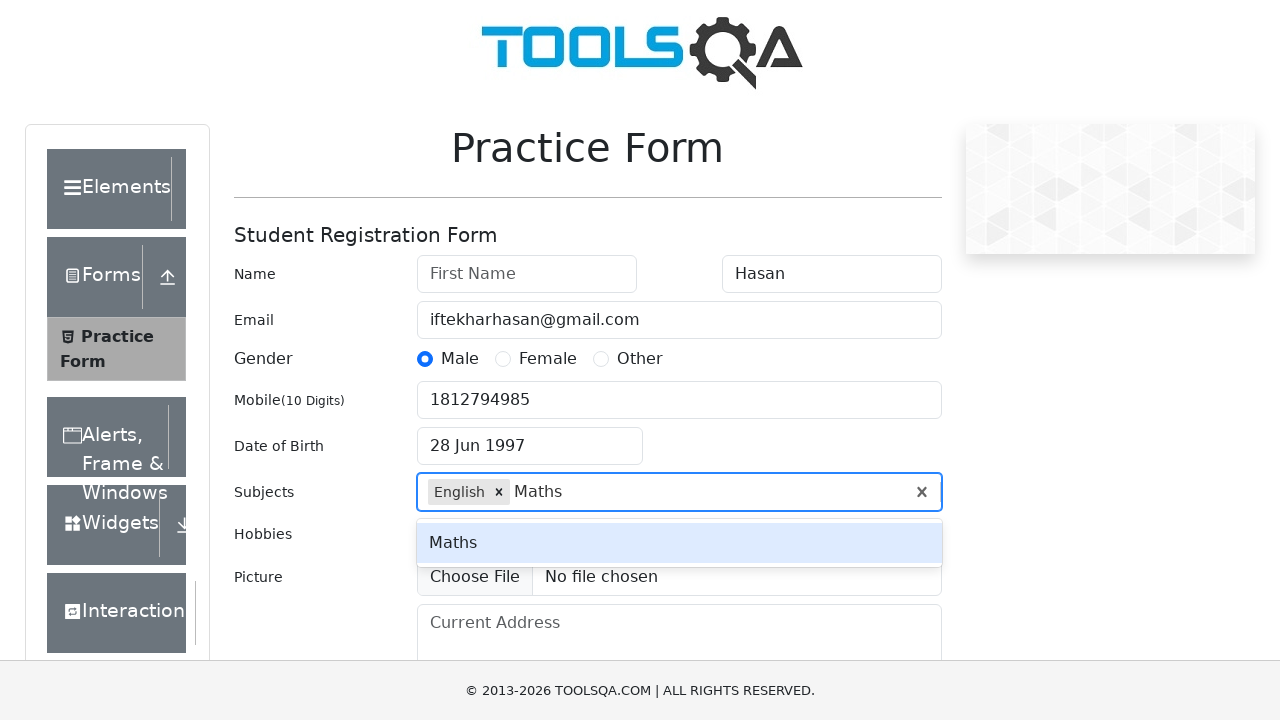

Pressed Enter to select Maths subject
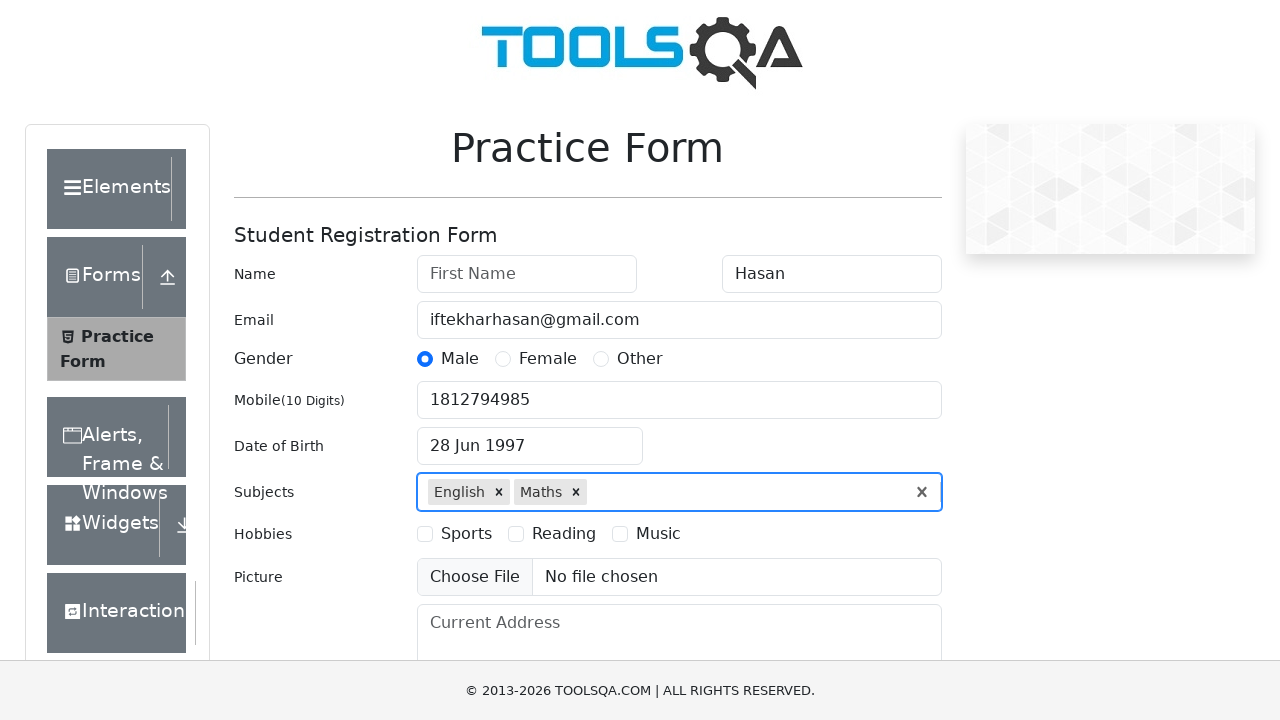

Selected first hobby checkbox at (466, 534) on label[for='hobbies-checkbox-1']
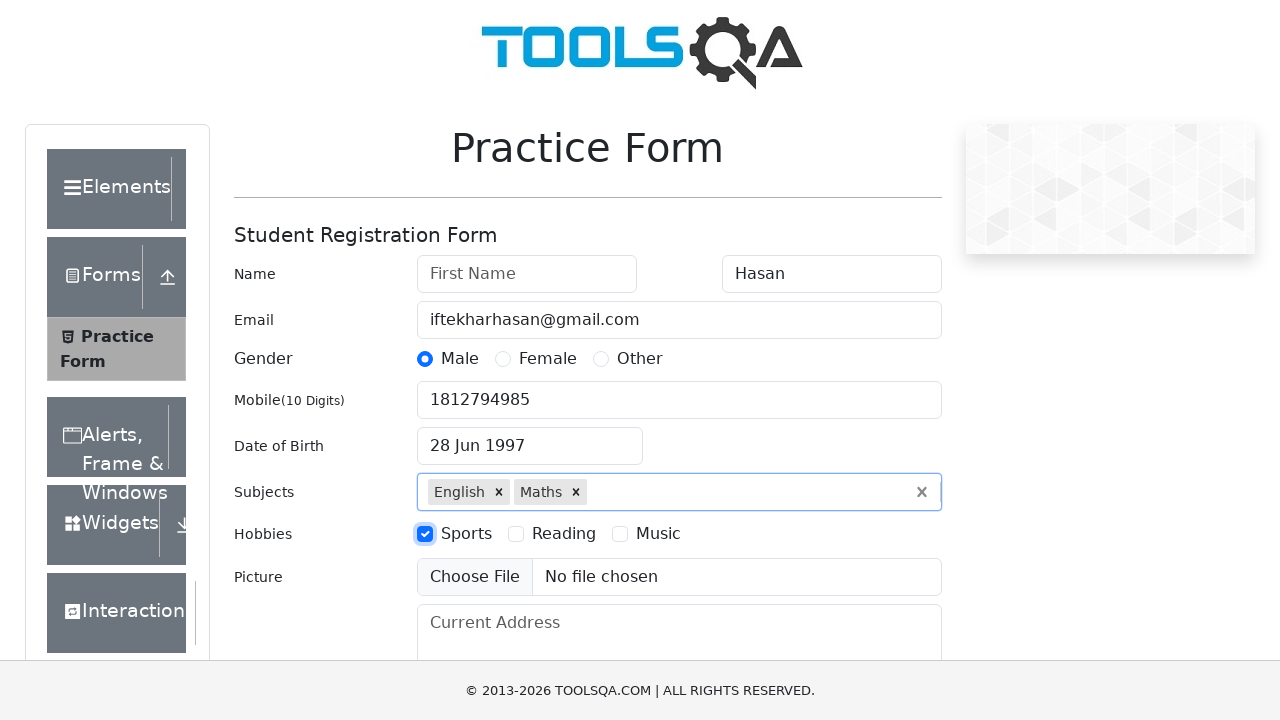

Selected third hobby checkbox at (658, 534) on label[for='hobbies-checkbox-3']
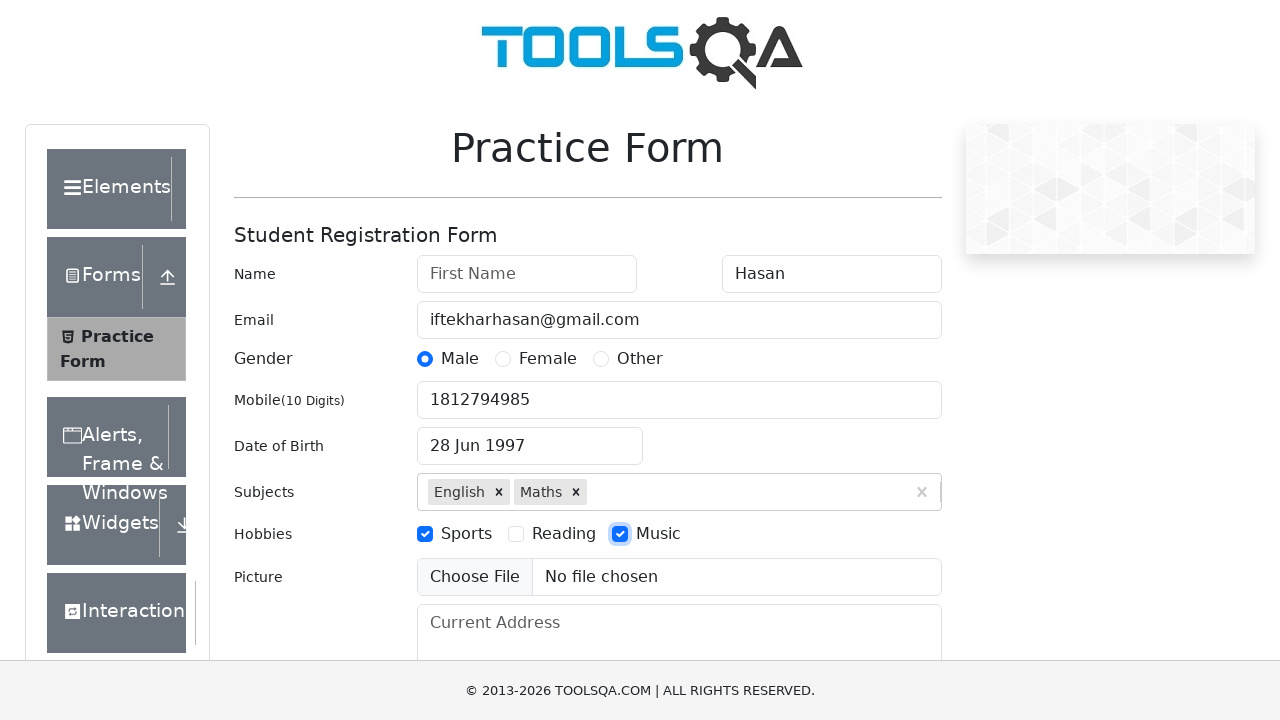

Filled current address with 'Chattogram' on #currentAddress
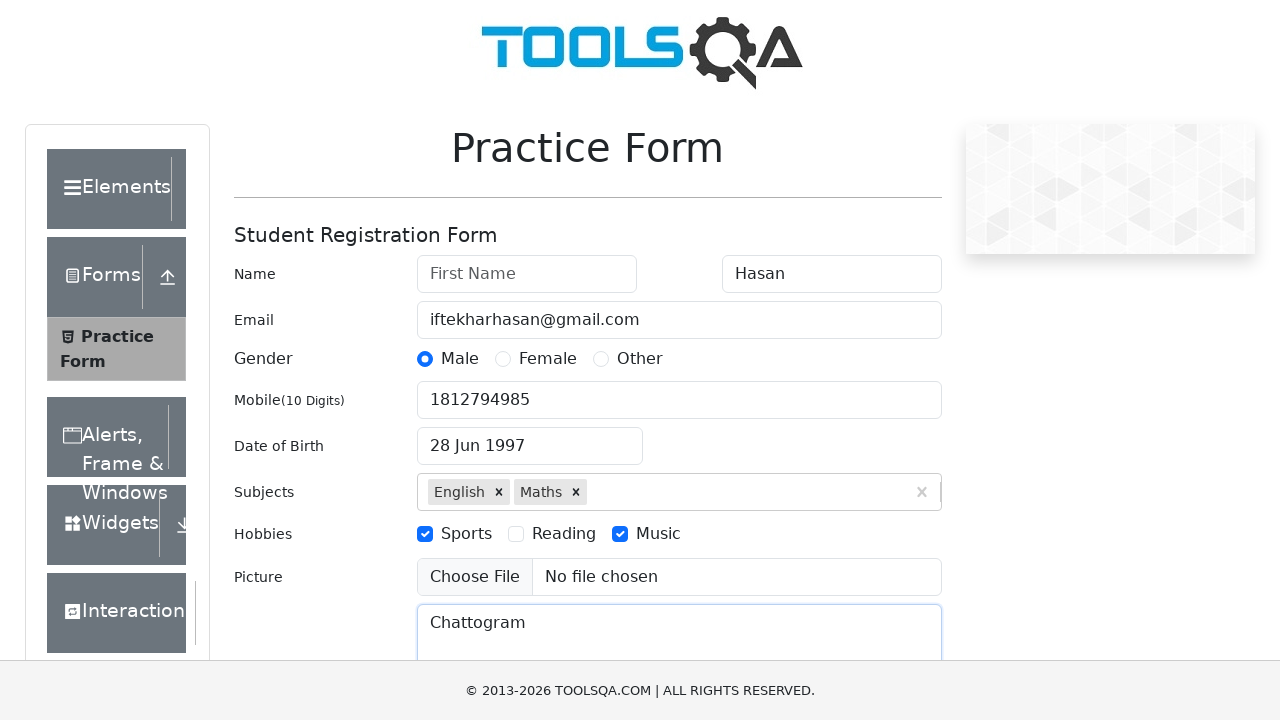

Clicked state dropdown input at (430, 437) on #react-select-3-input
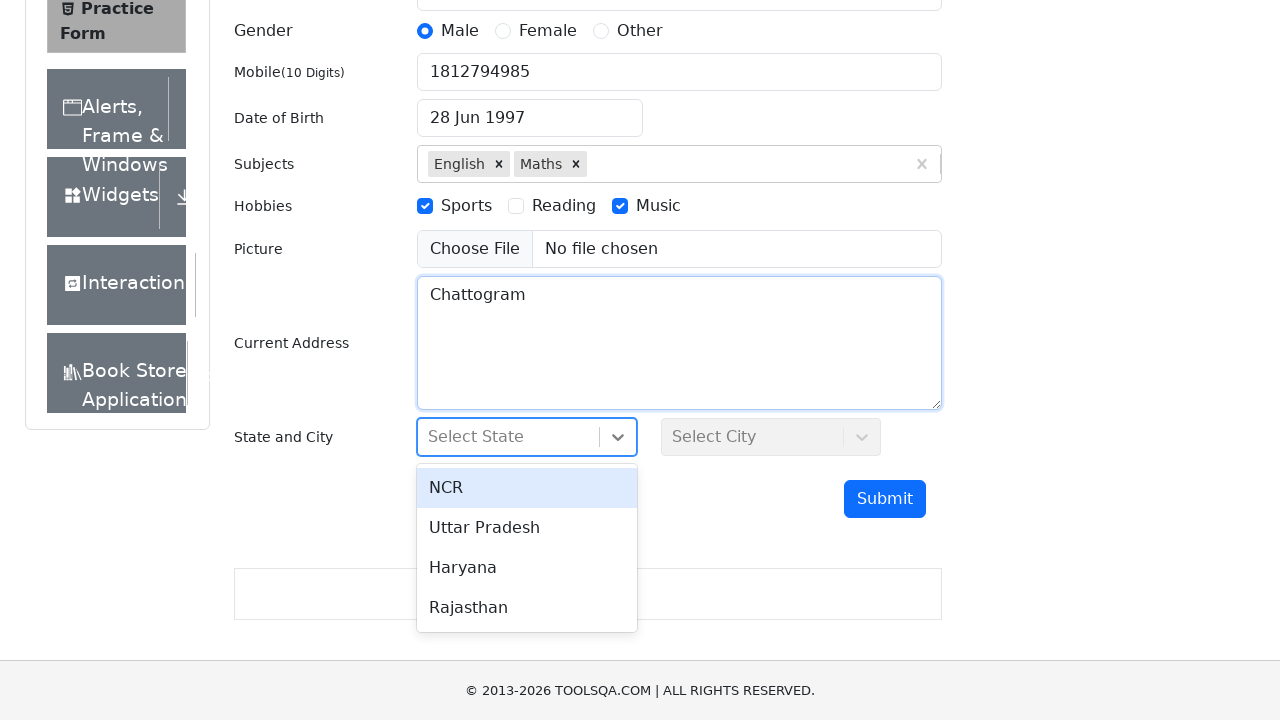

Filled state dropdown with 'NCR' on #react-select-3-input
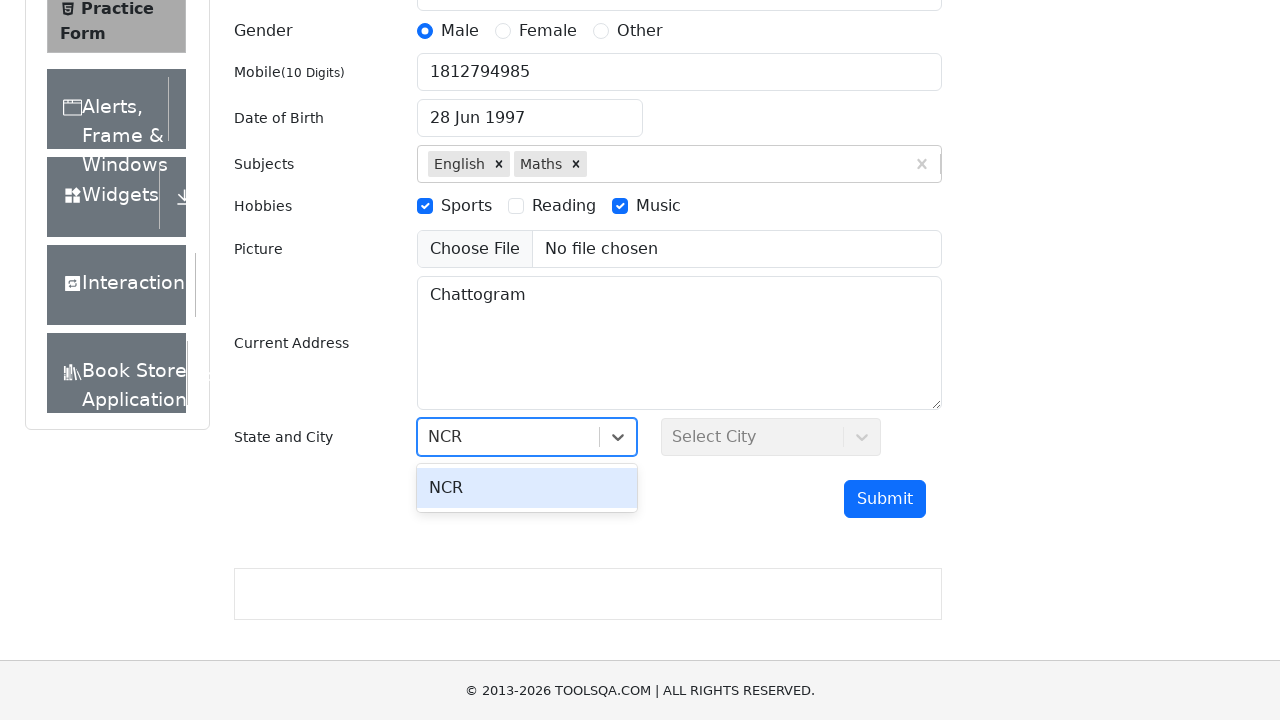

Pressed Enter to select NCR state
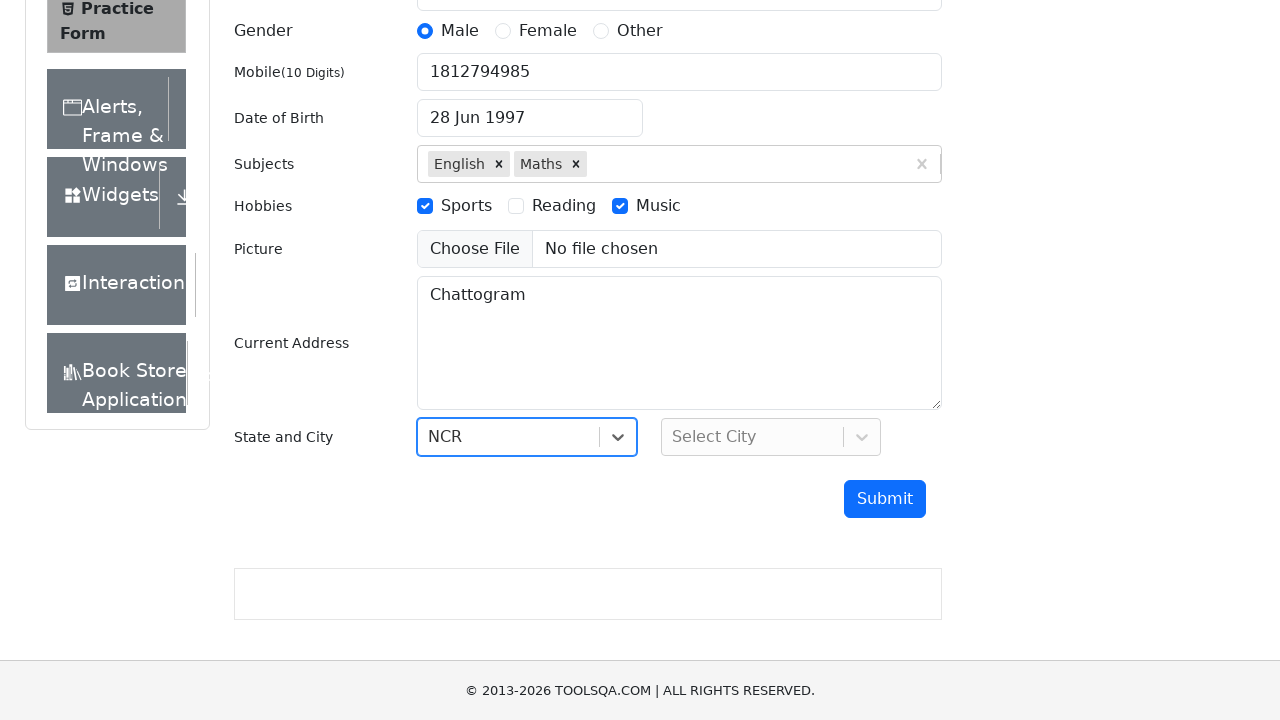

Clicked city dropdown input at (674, 437) on #react-select-4-input
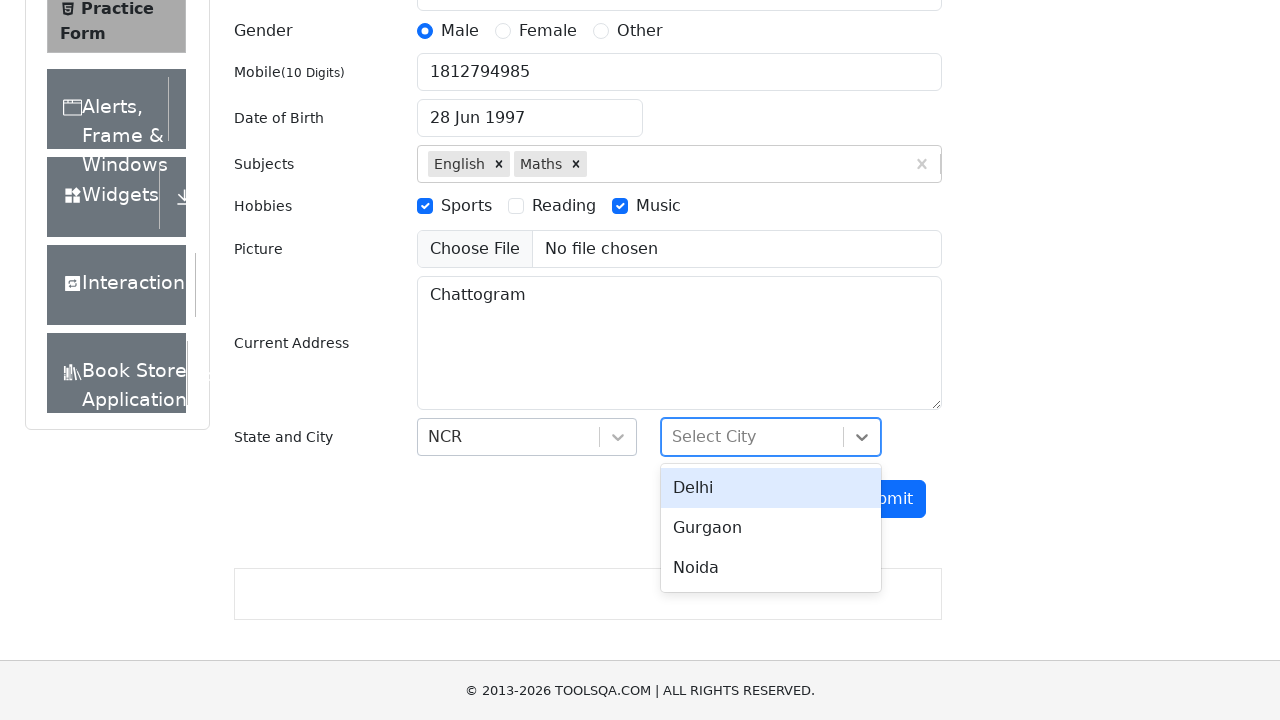

Filled city dropdown with 'De' on #react-select-4-input
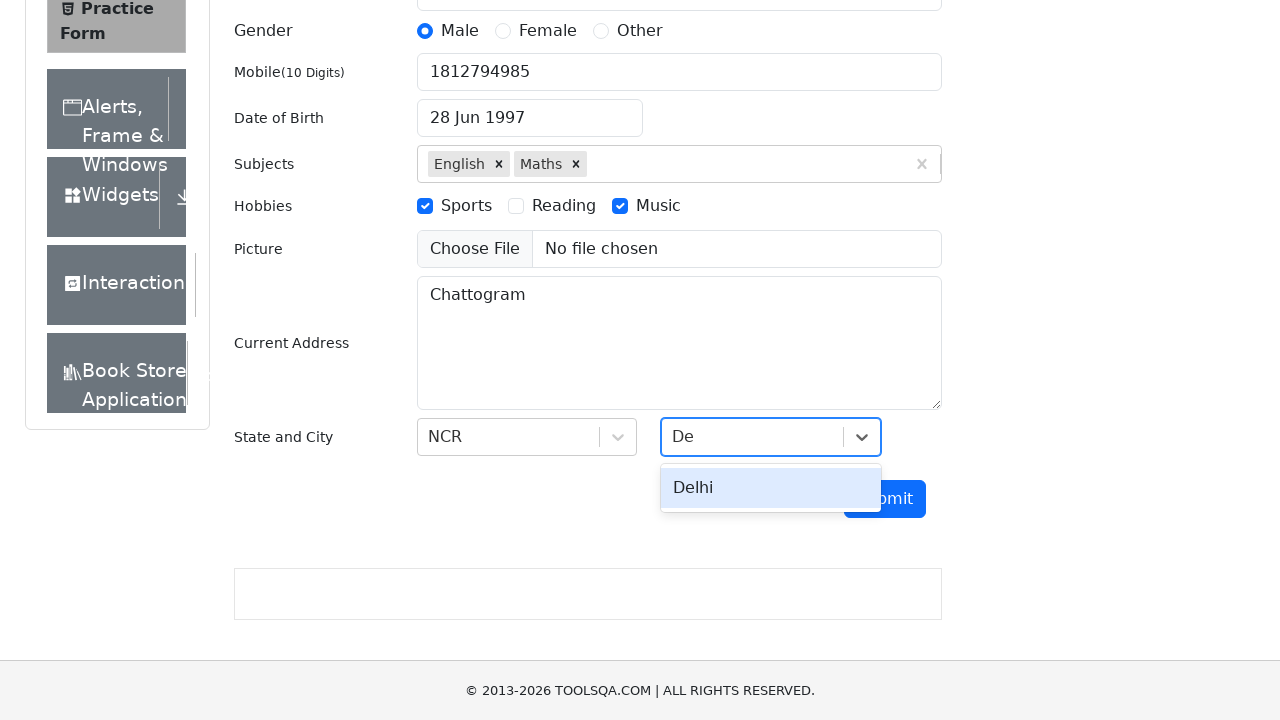

Pressed Enter to select Delhi city
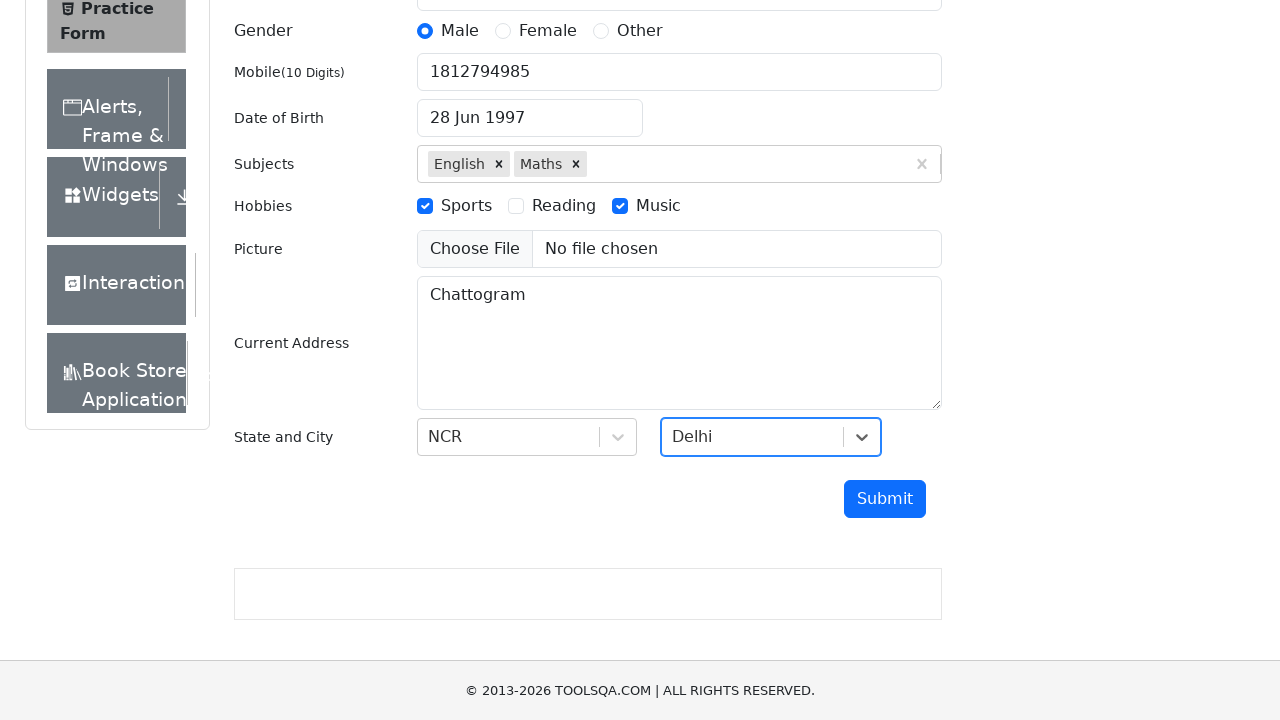

Clicked submit button to submit form without first name field at (885, 499) on #submit
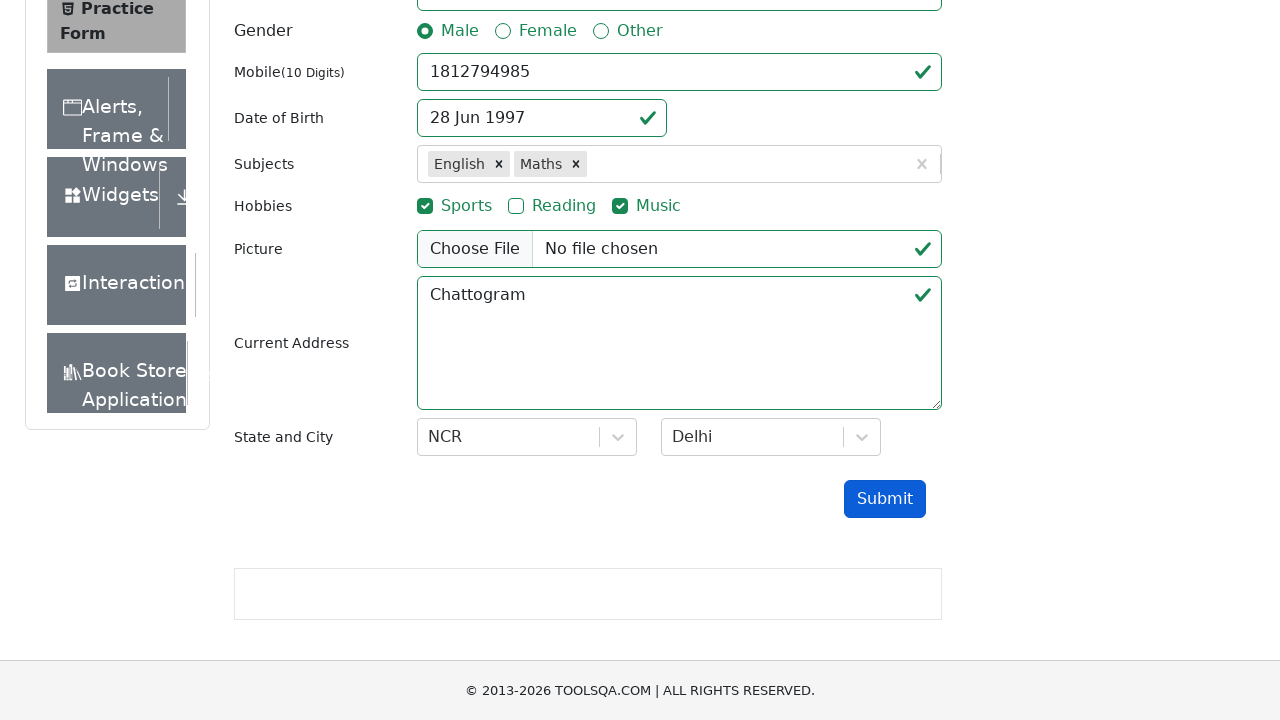

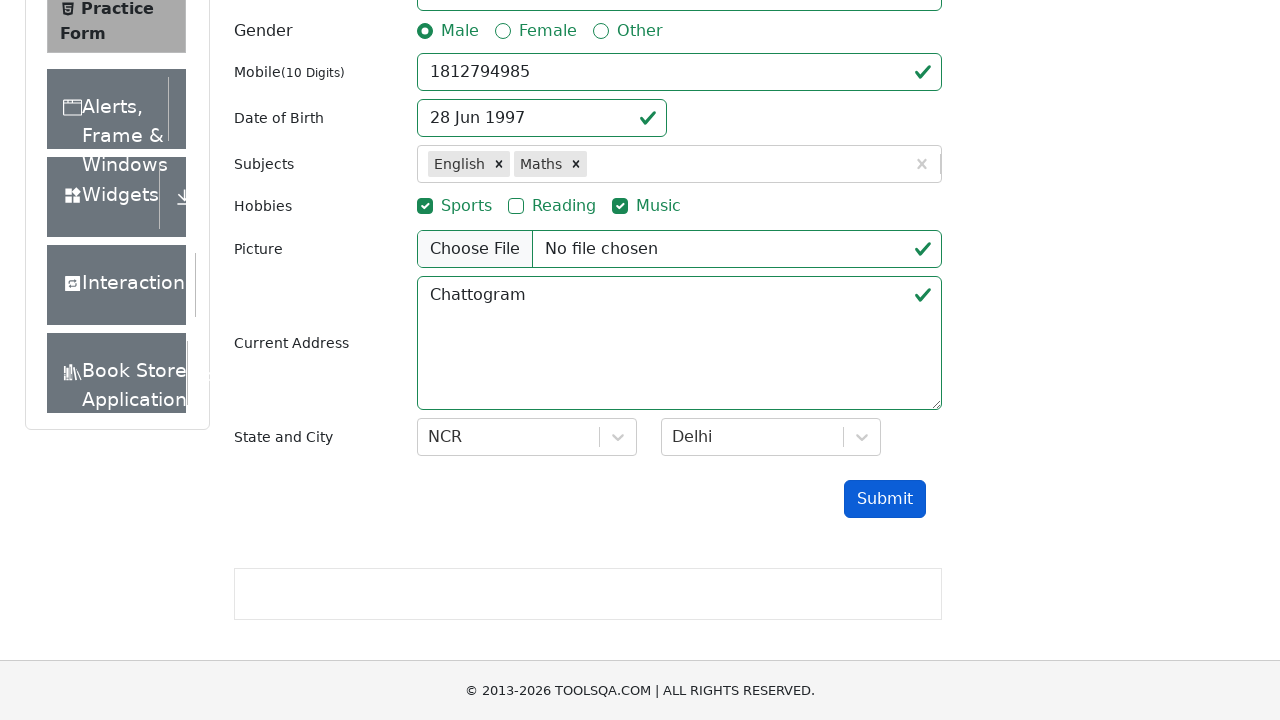